Waits for a modal dialog to appear and then closes it by clicking the Close button

Starting URL: https://the-internet.herokuapp.com/entry_ad

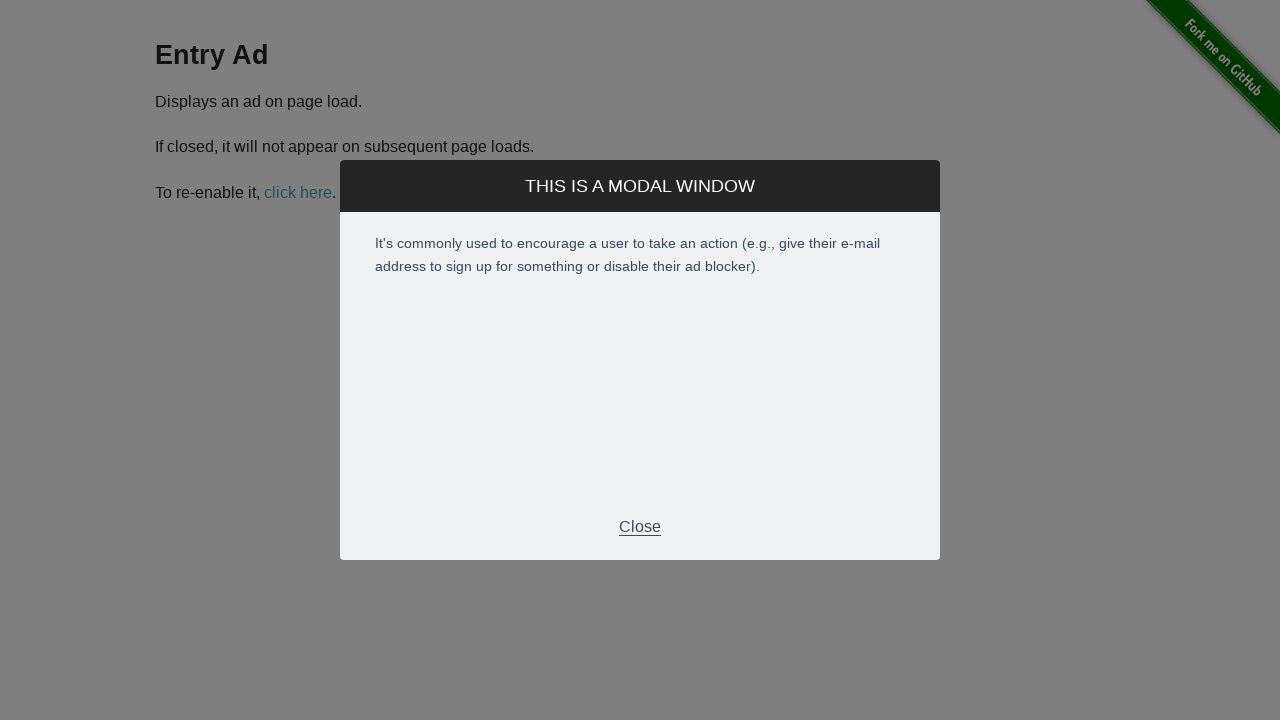

Navigated to entry ad page
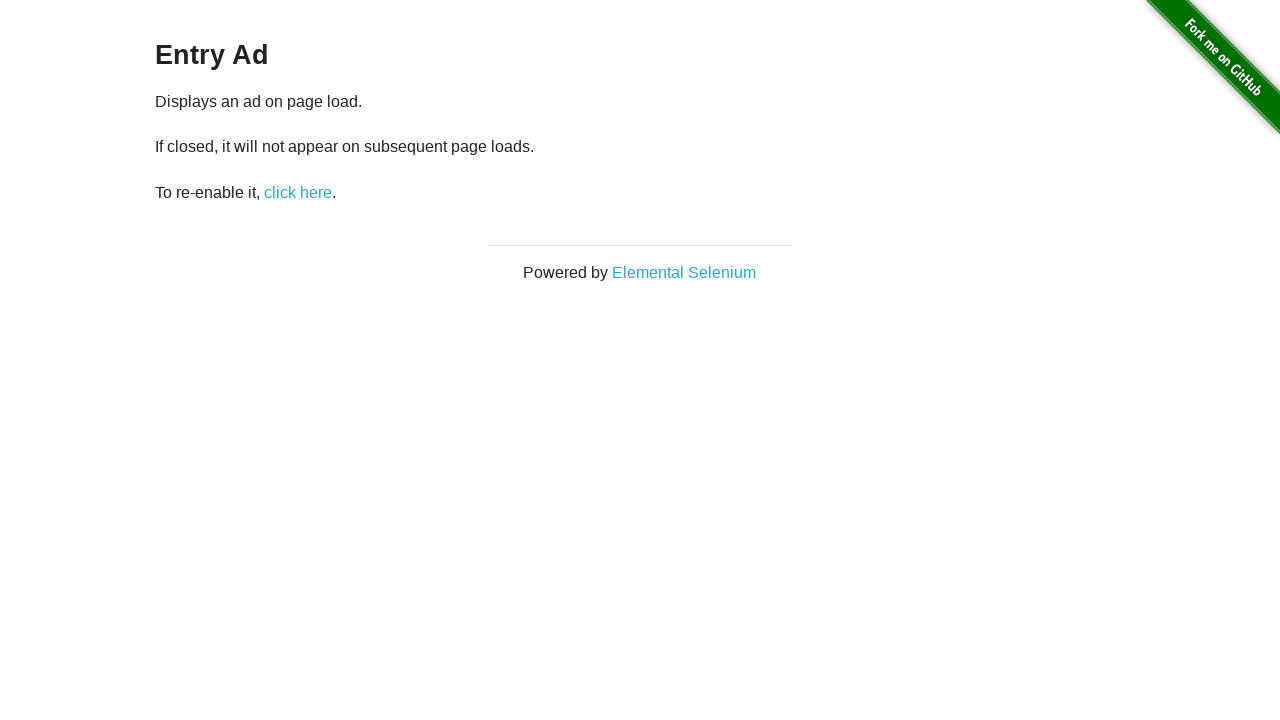

Modal dialog appeared and became visible
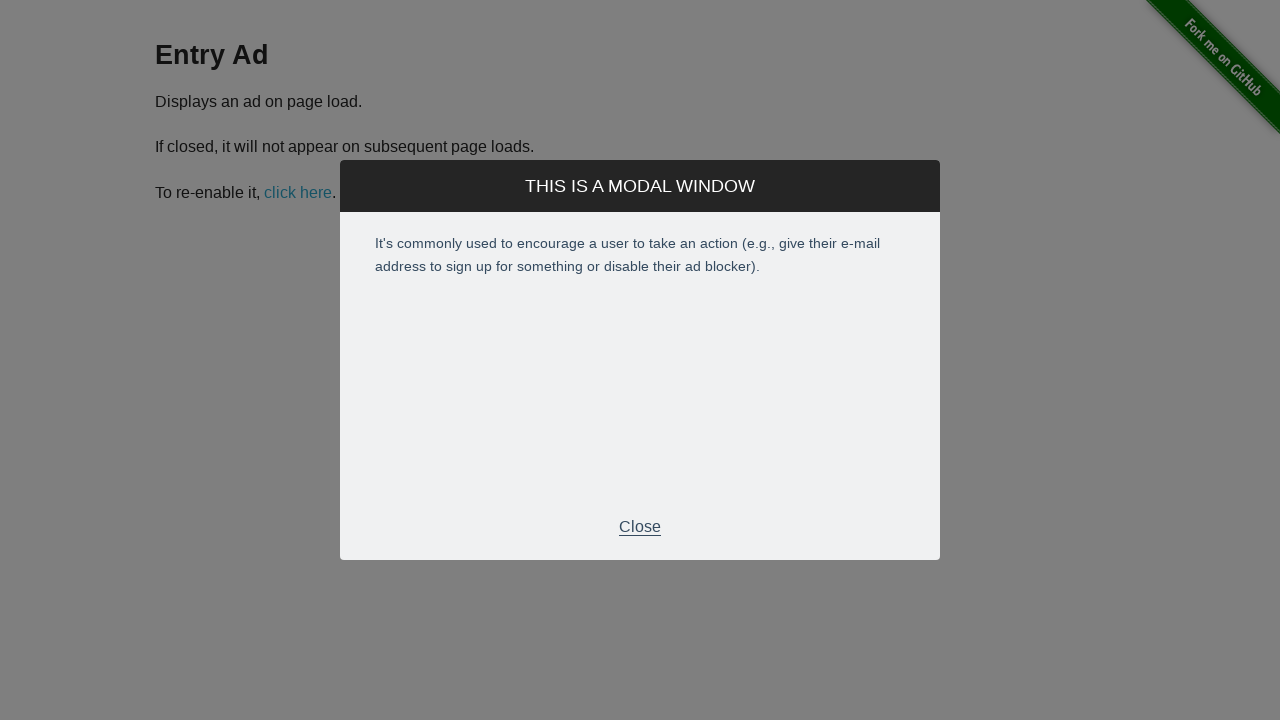

Clicked Close button to dismiss the modal at (640, 527) on xpath=//p[normalize-space()='Close']
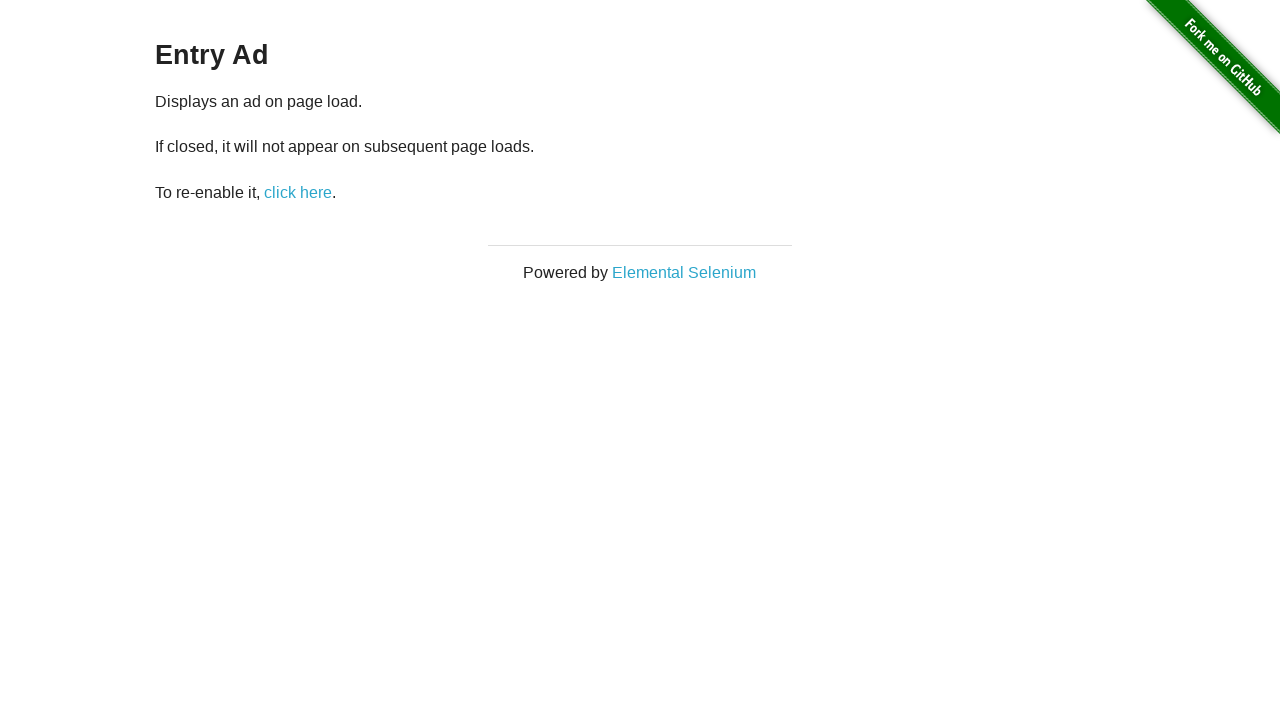

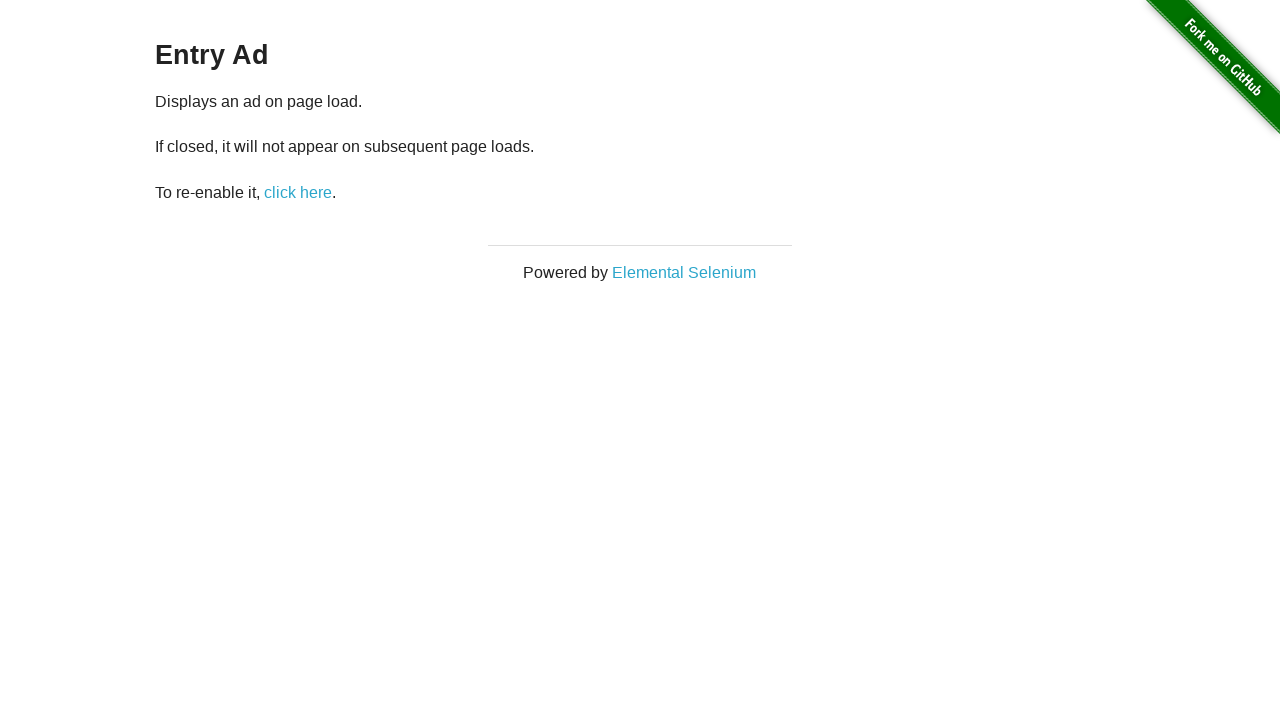